Opens the Daraz Bangladesh e-commerce website and waits for the page to load

Starting URL: https://www.daraz.com.bd

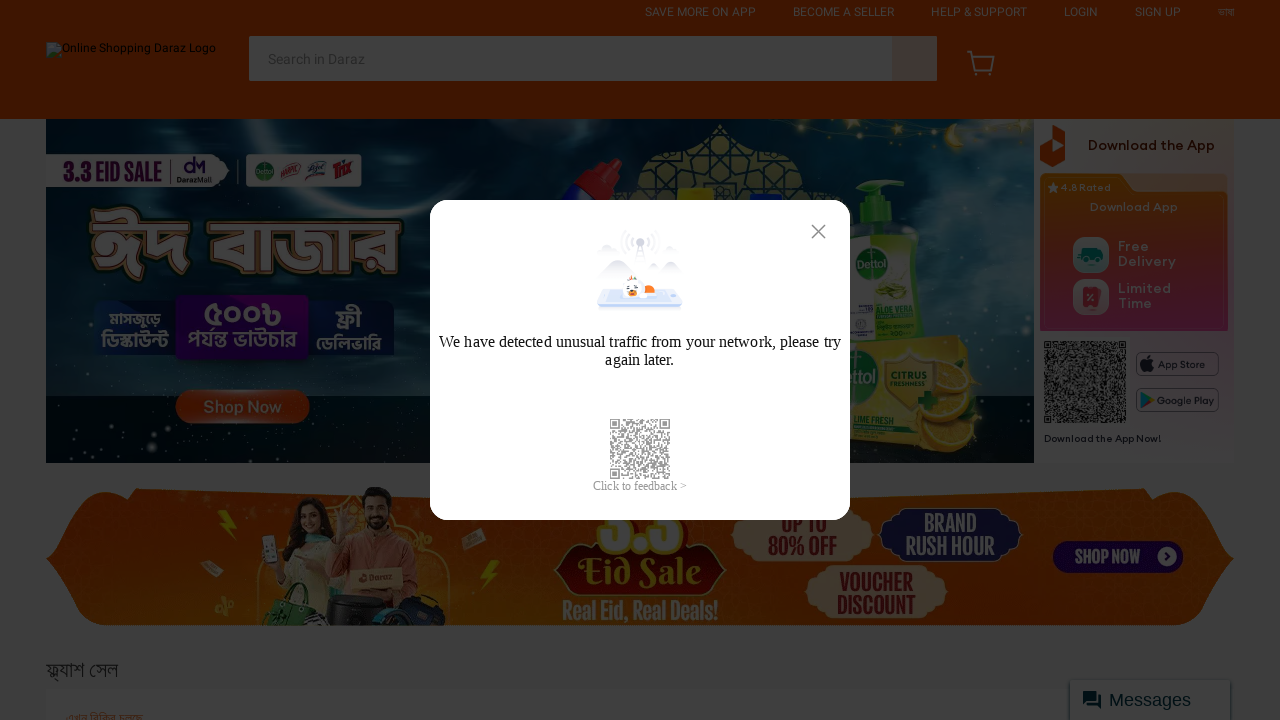

Navigated to Daraz Bangladesh website (https://www.daraz.com.bd)
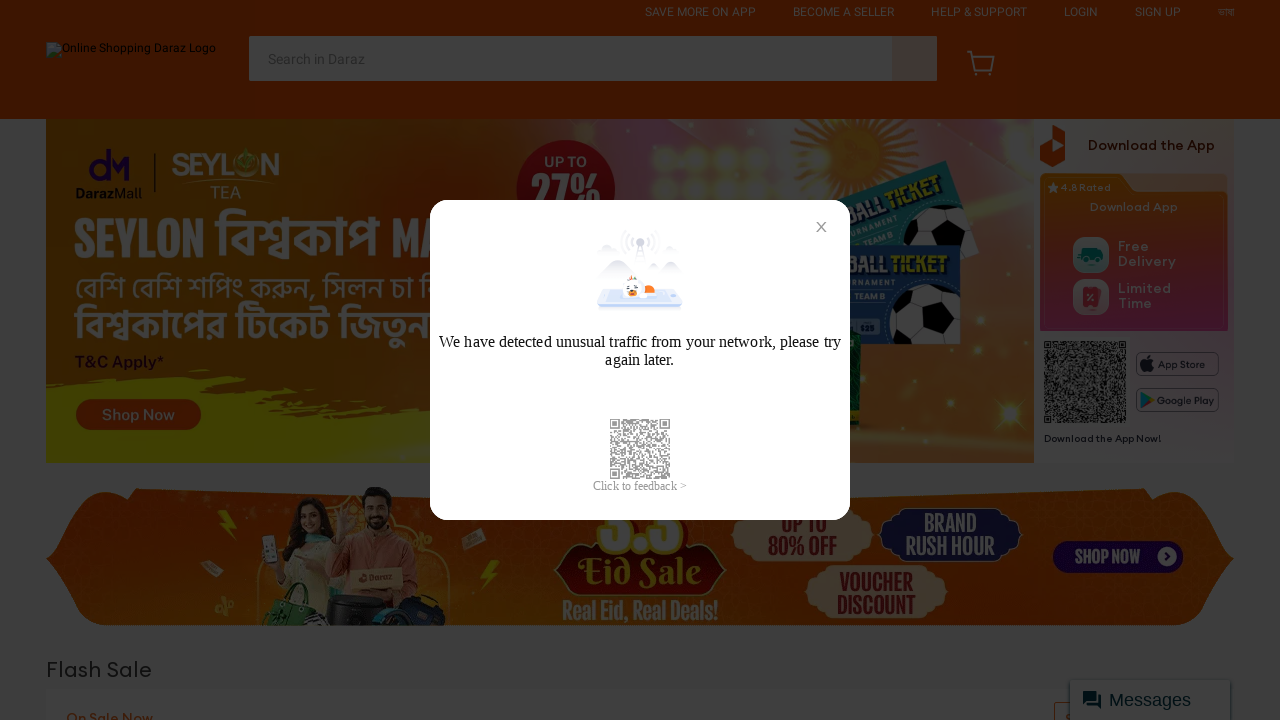

Waited for page DOM to be fully loaded
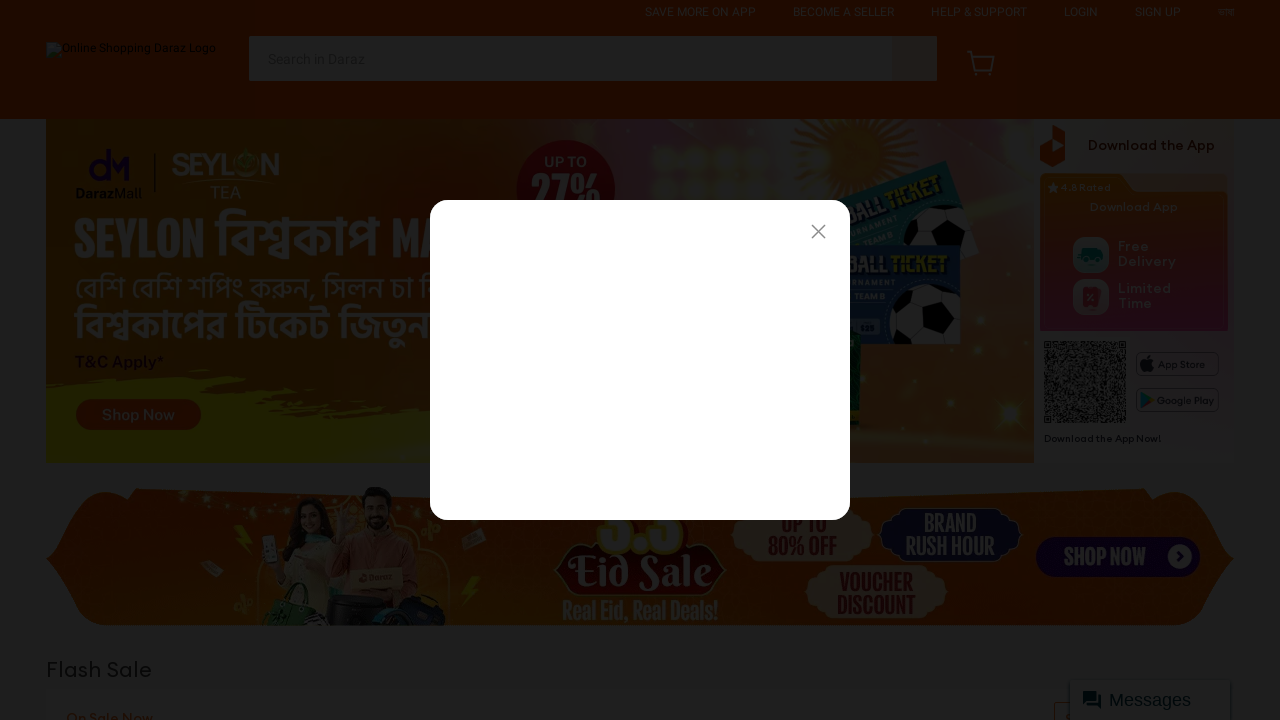

Waited for page body content to be visible
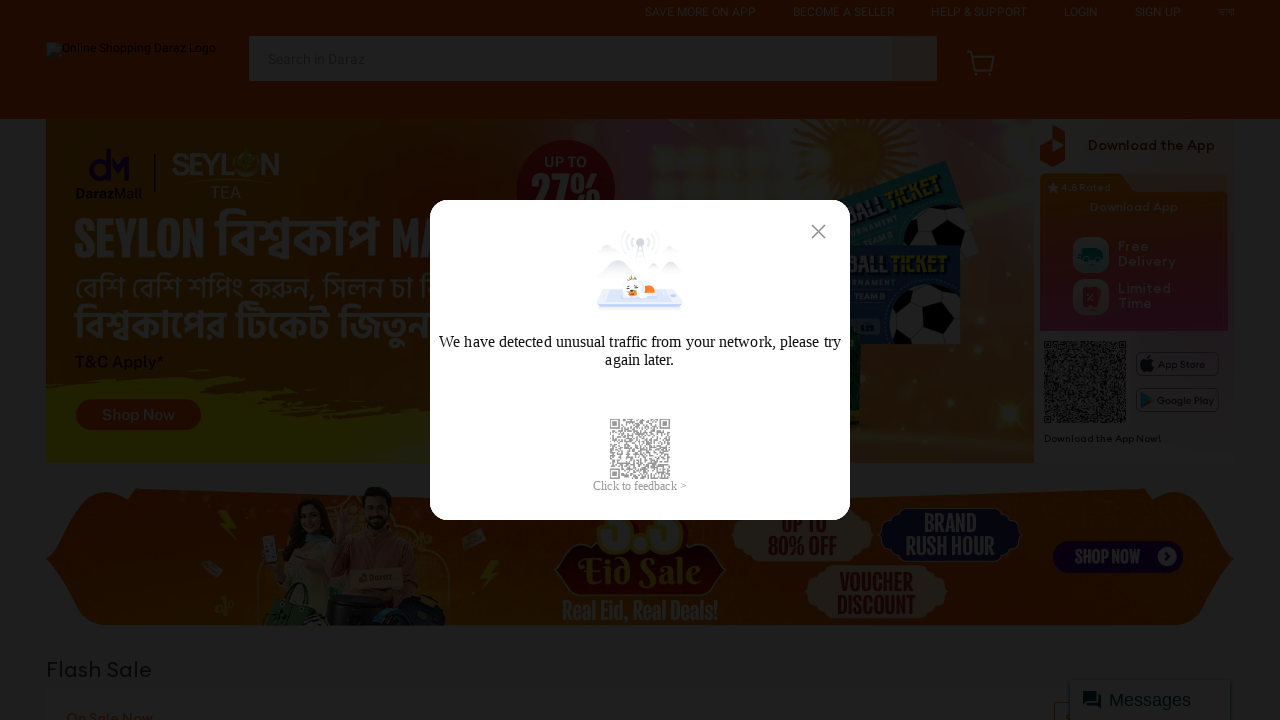

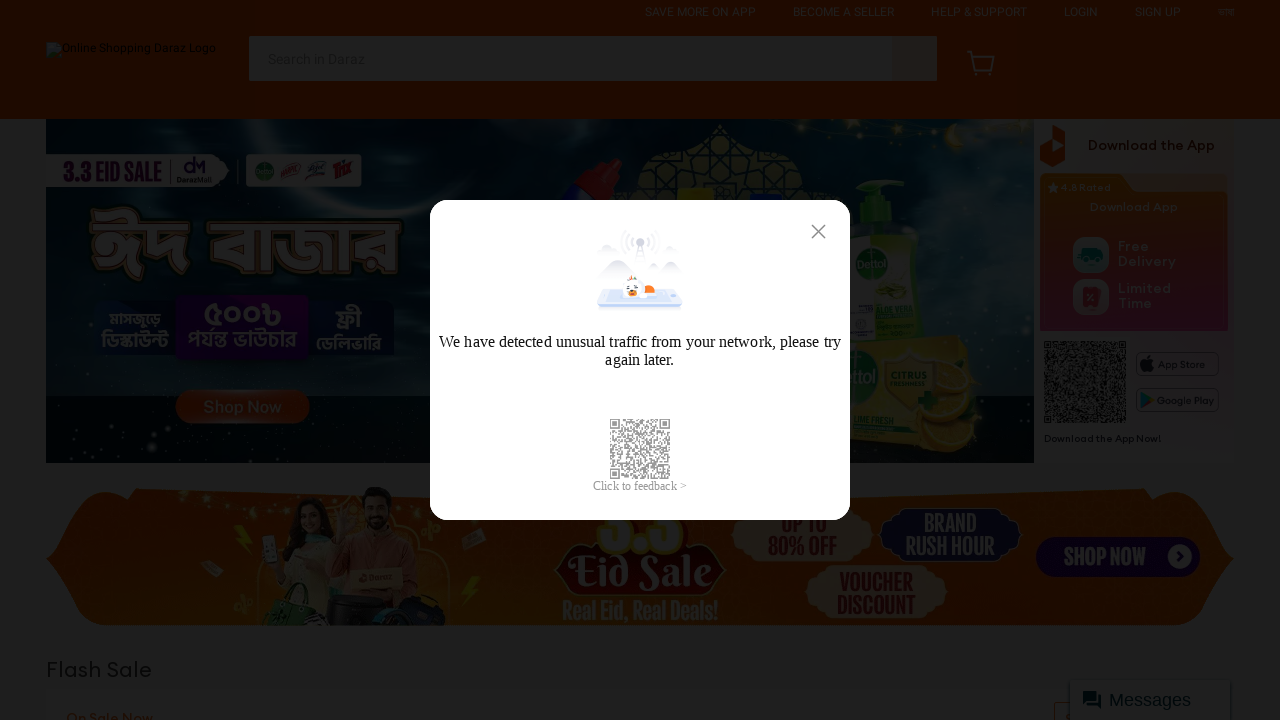